Navigates to the Top Lists menu item and verifies the submenu items are displayed correctly

Starting URL: https://www.99-bottles-of-beer.net

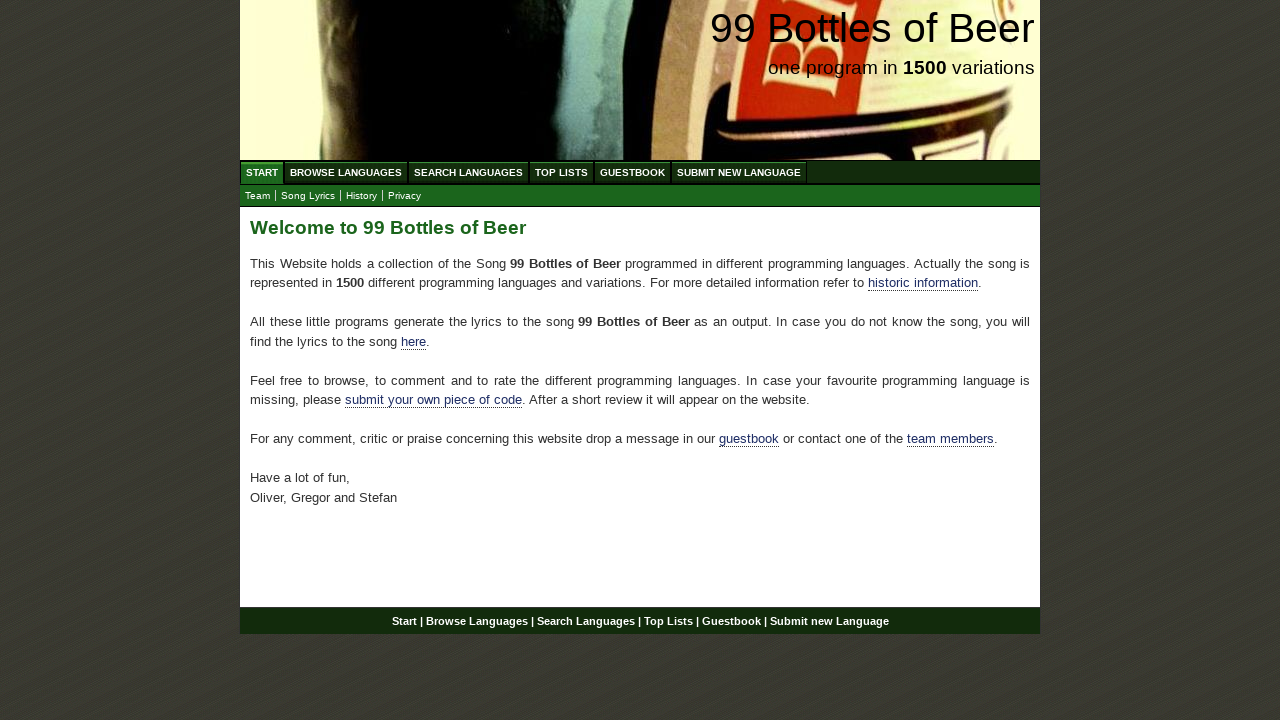

Clicked on Top Lists menu item (4th item in menu) at (562, 172) on xpath=//*[@id='menu']/li[4]/a
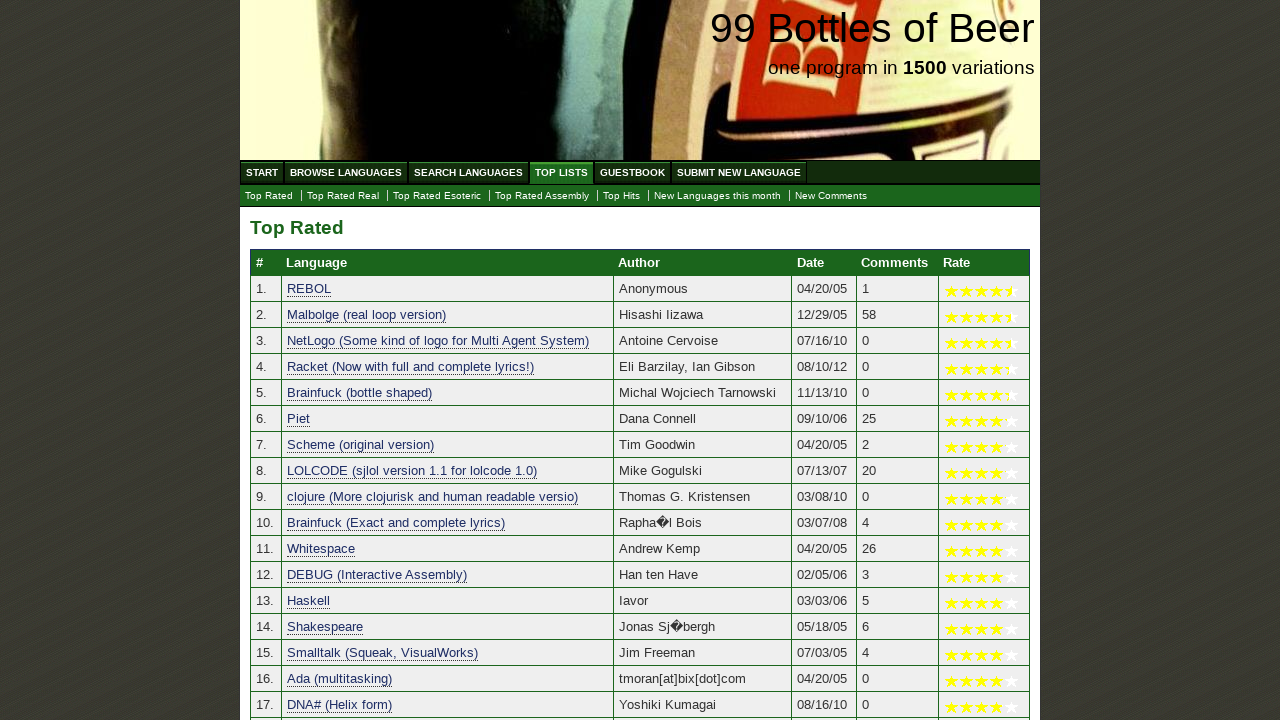

Submenu loaded successfully
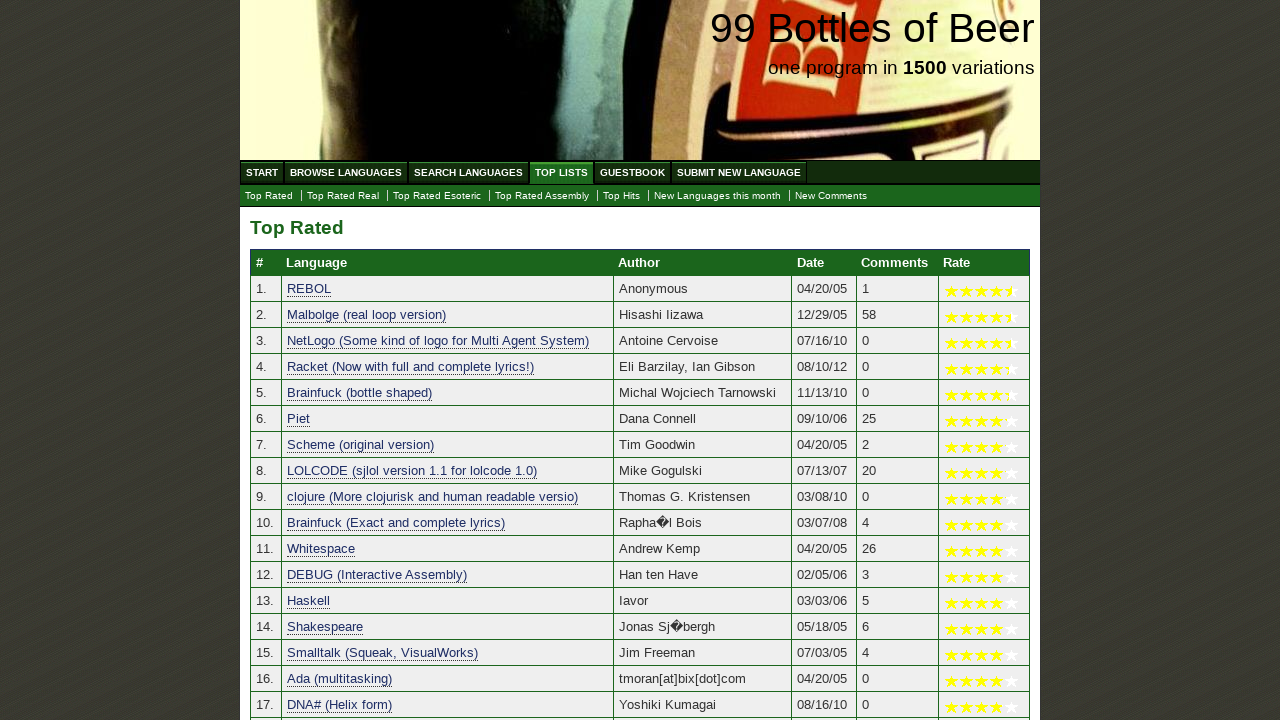

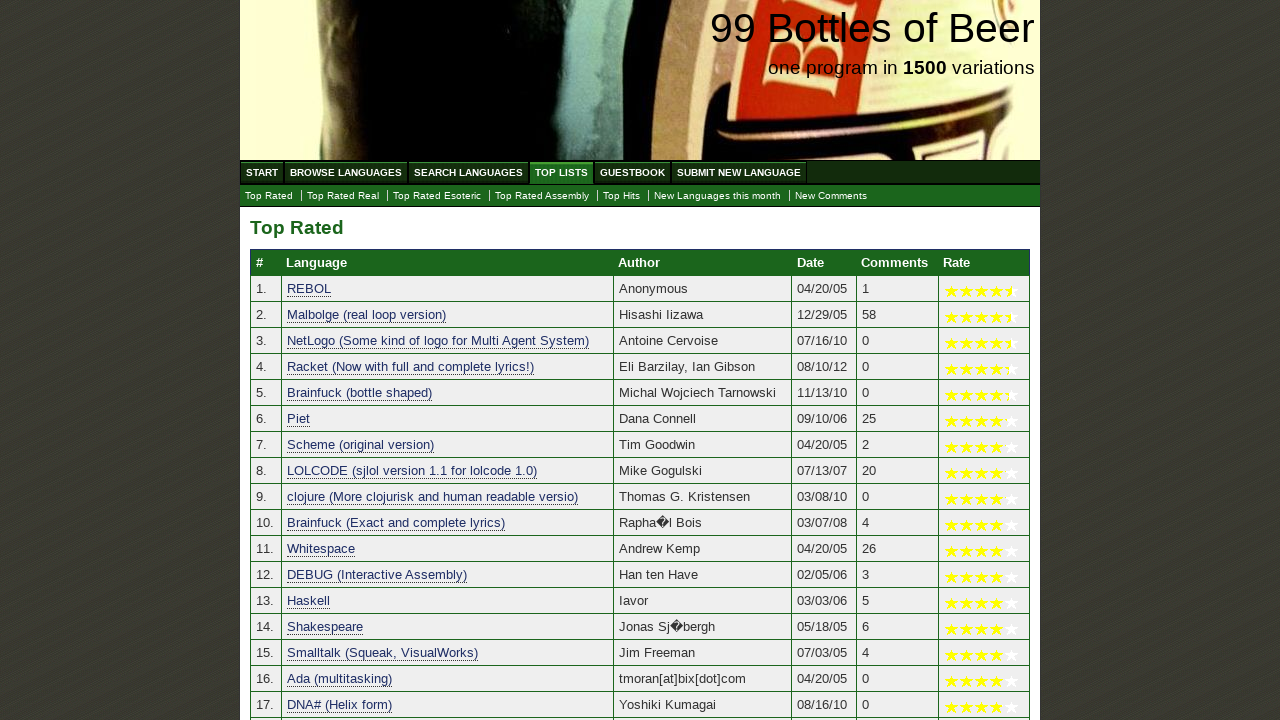